Tests the Macaulay Library search functionality by entering a bird name query, submitting the search, and then filtering results to show only audio media type.

Starting URL: https://www.macaulaylibrary.org/

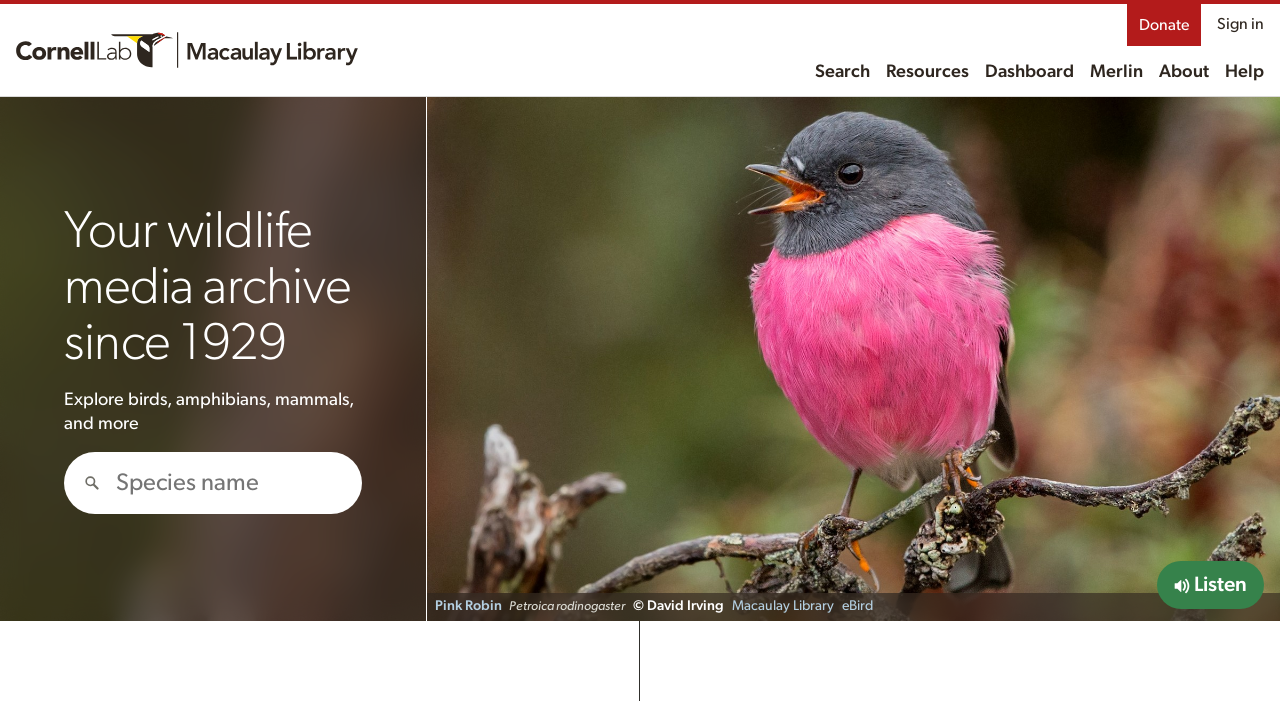

Filled search input with 'Northern Cardinal' on #hero-search
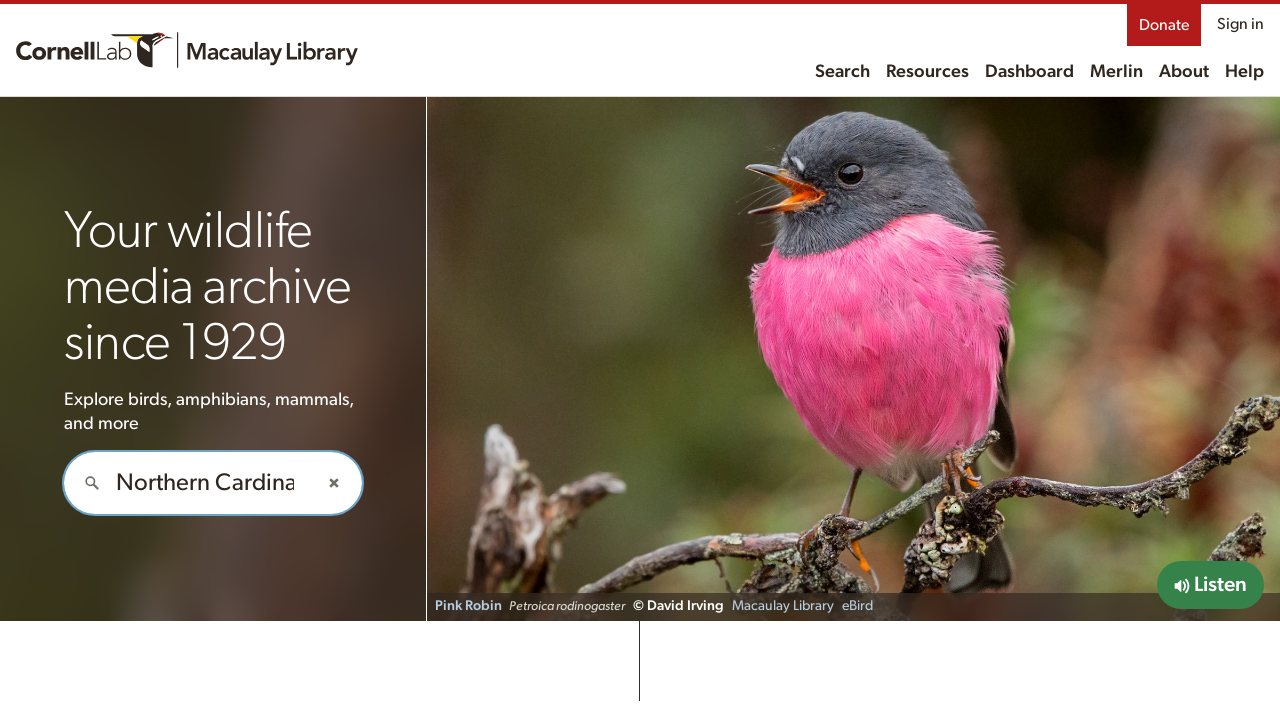

Waited 3 seconds for search suggestions to load
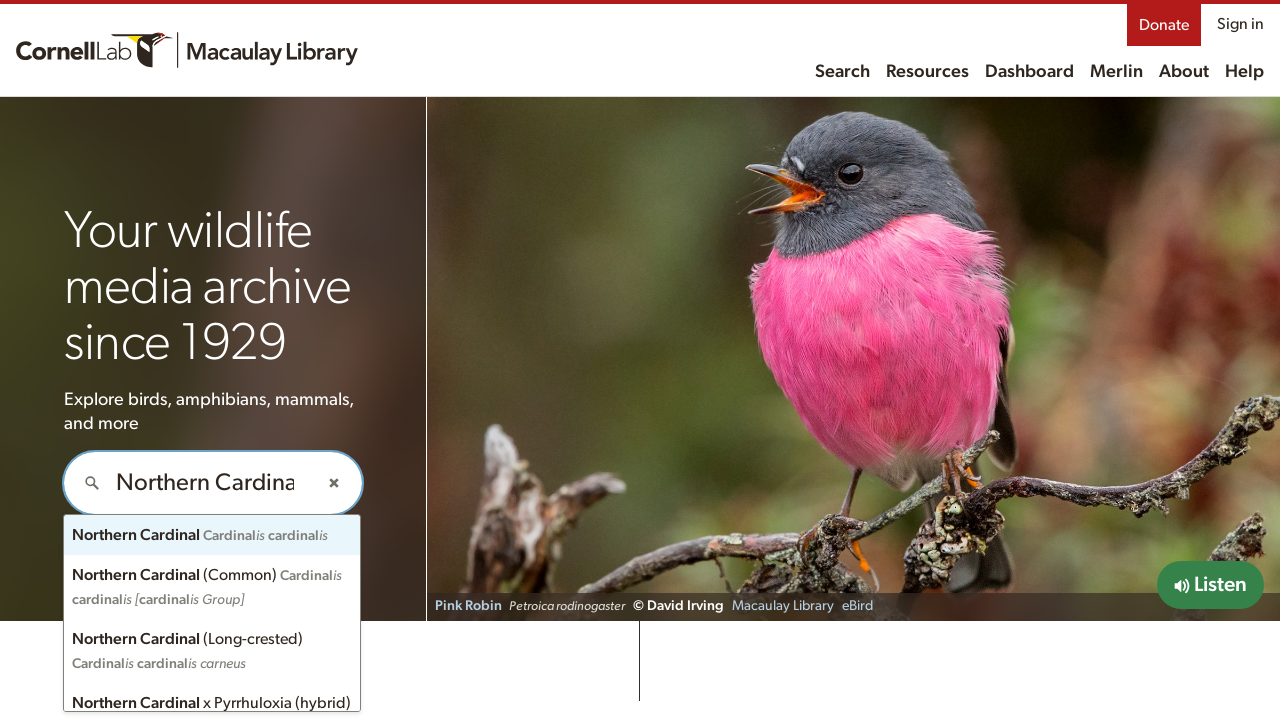

Pressed Enter to submit search query on #hero-search
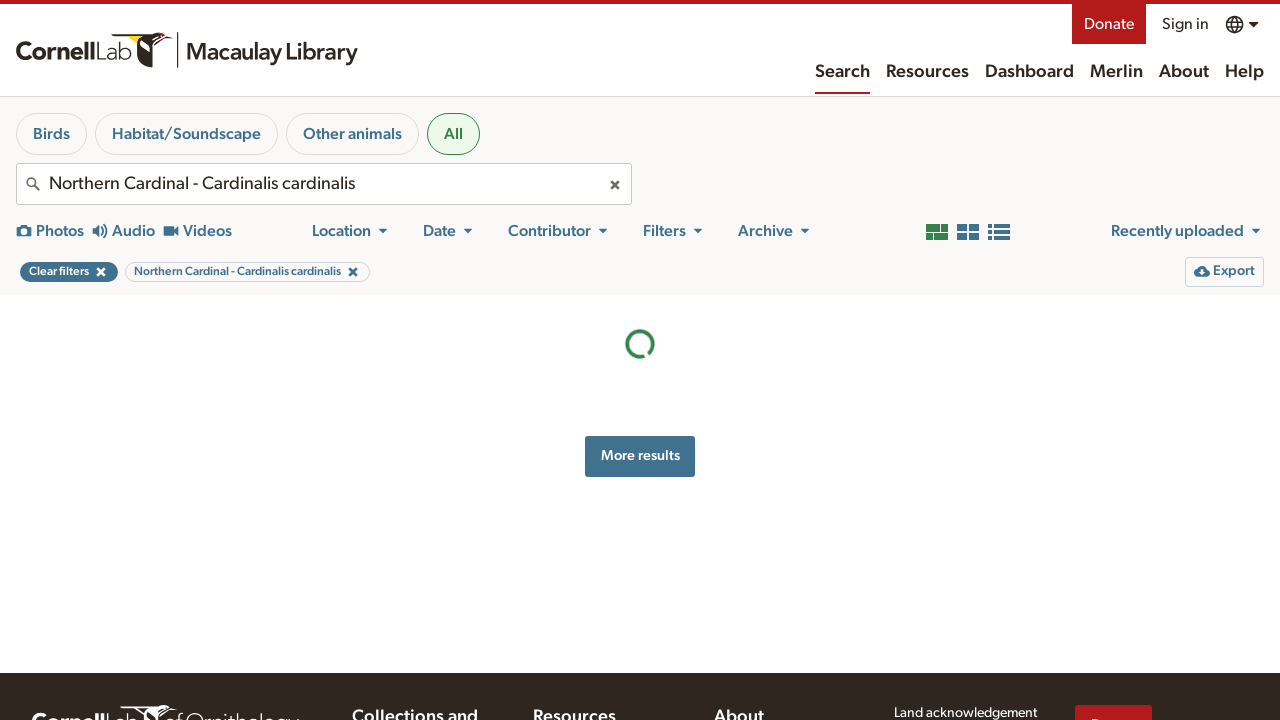

Waited 5 seconds for search results to load
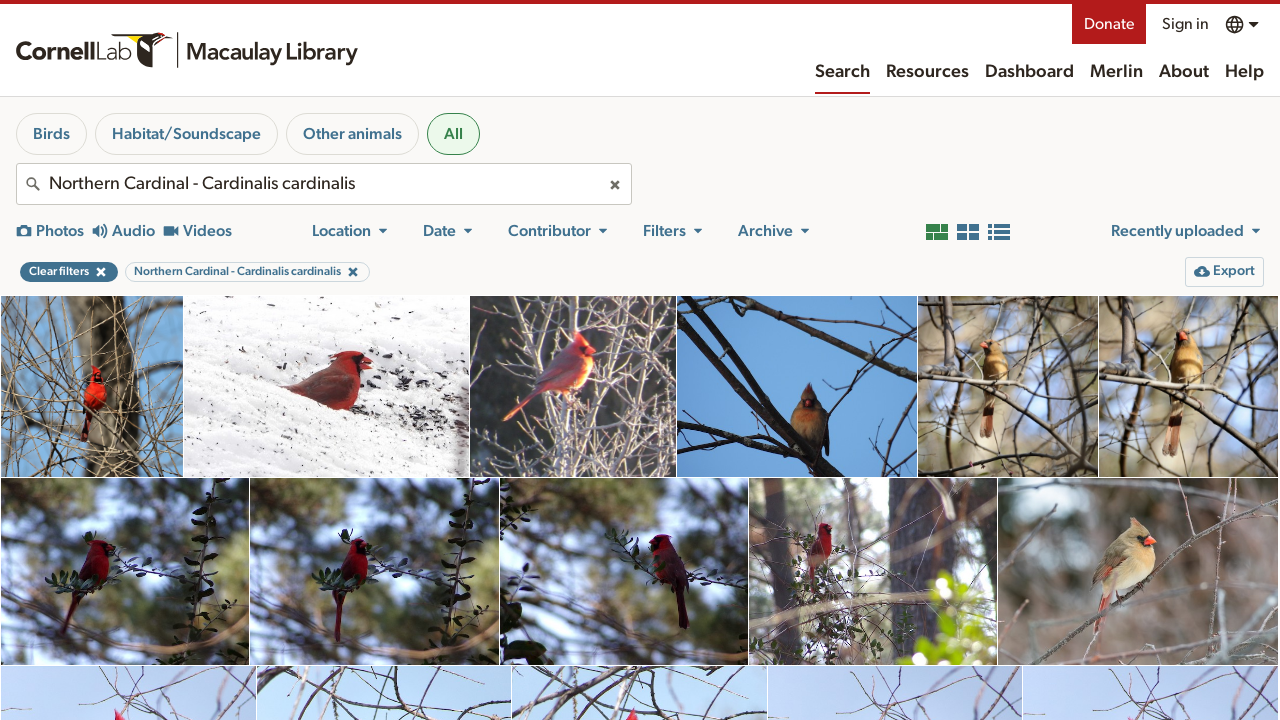

Retrieved current URL: https://search.macaulaylibrary.org/catalog?taxonCode=norcar
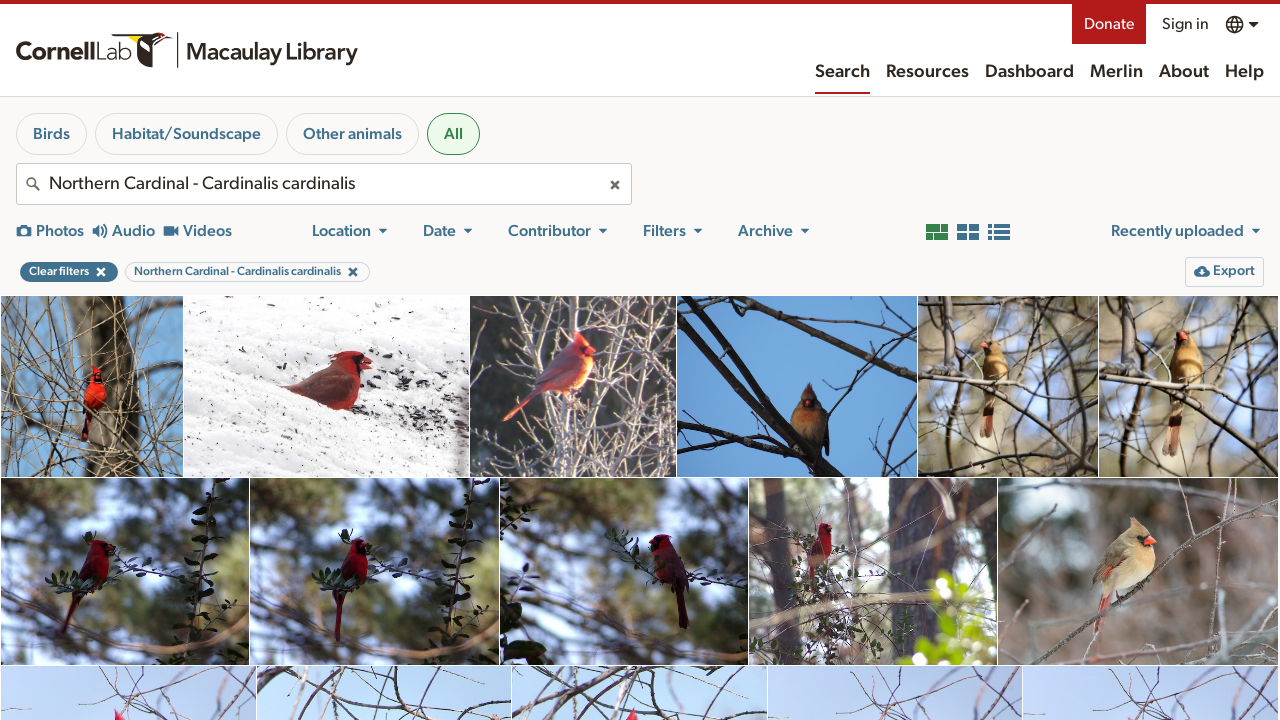

Modified URL to filter for audio media type: https://search.macaulaylibrary.org/catalog?taxonCode=norcar&mediaType=a
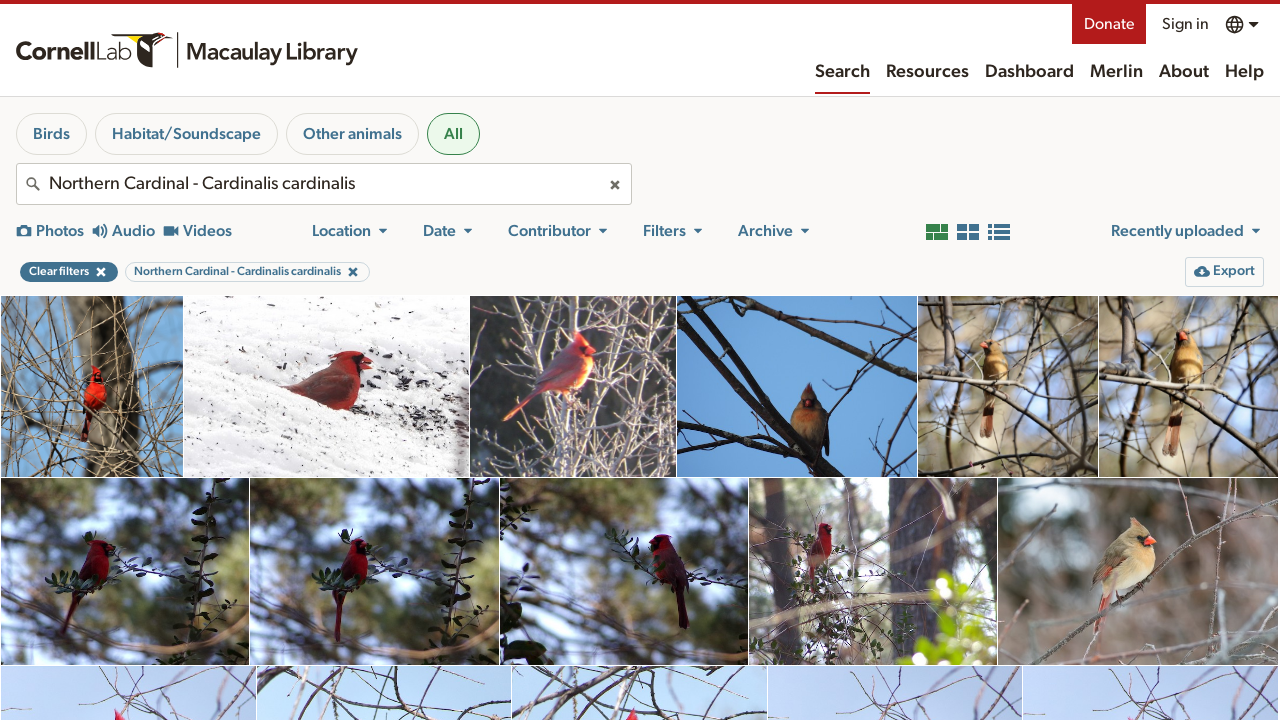

Navigated to filtered audio results URL
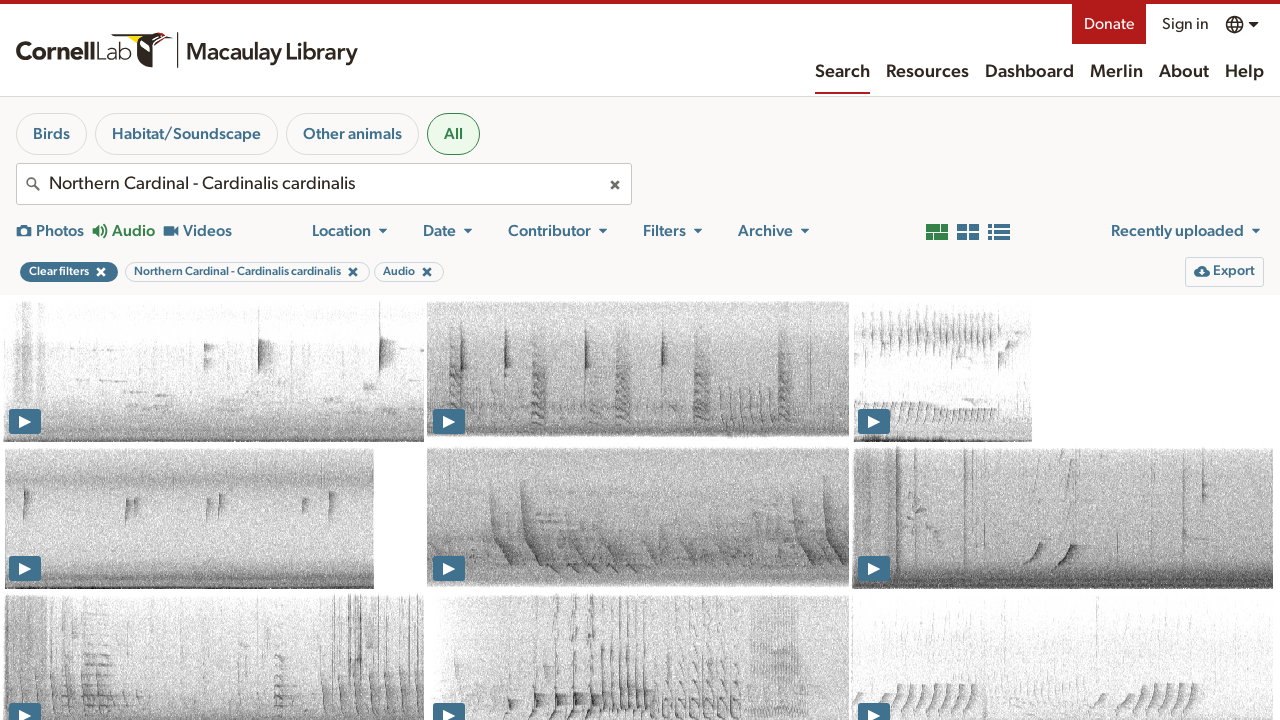

Audio results gallery loaded successfully
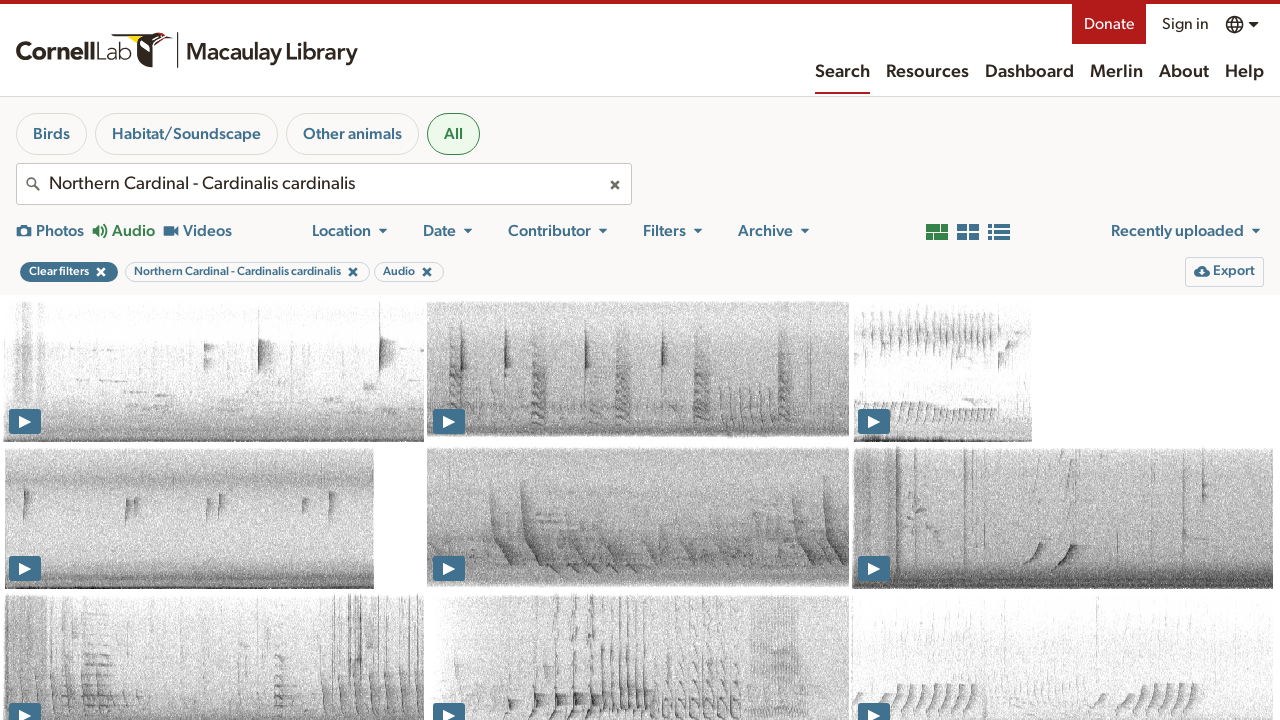

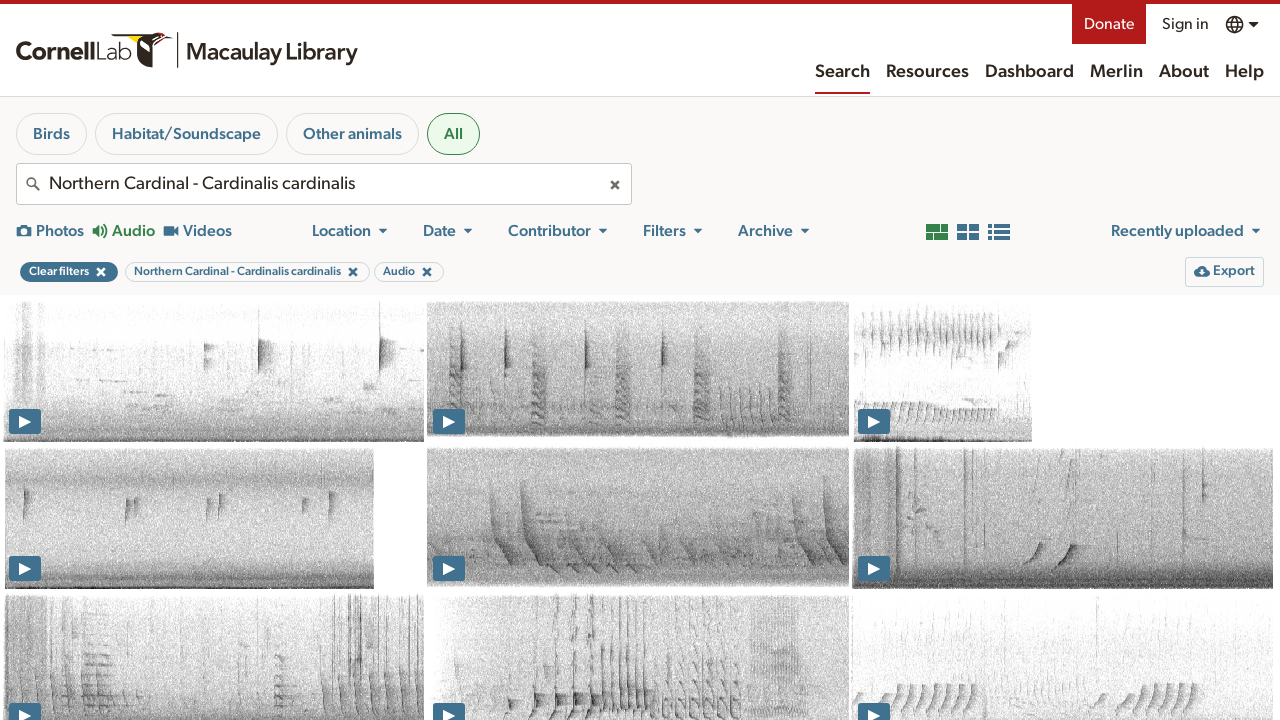